Tests dropdown selection functionality by selecting options using different methods: by value, by index, and by visible text

Starting URL: https://rahulshettyacademy.com/AutomationPractice/

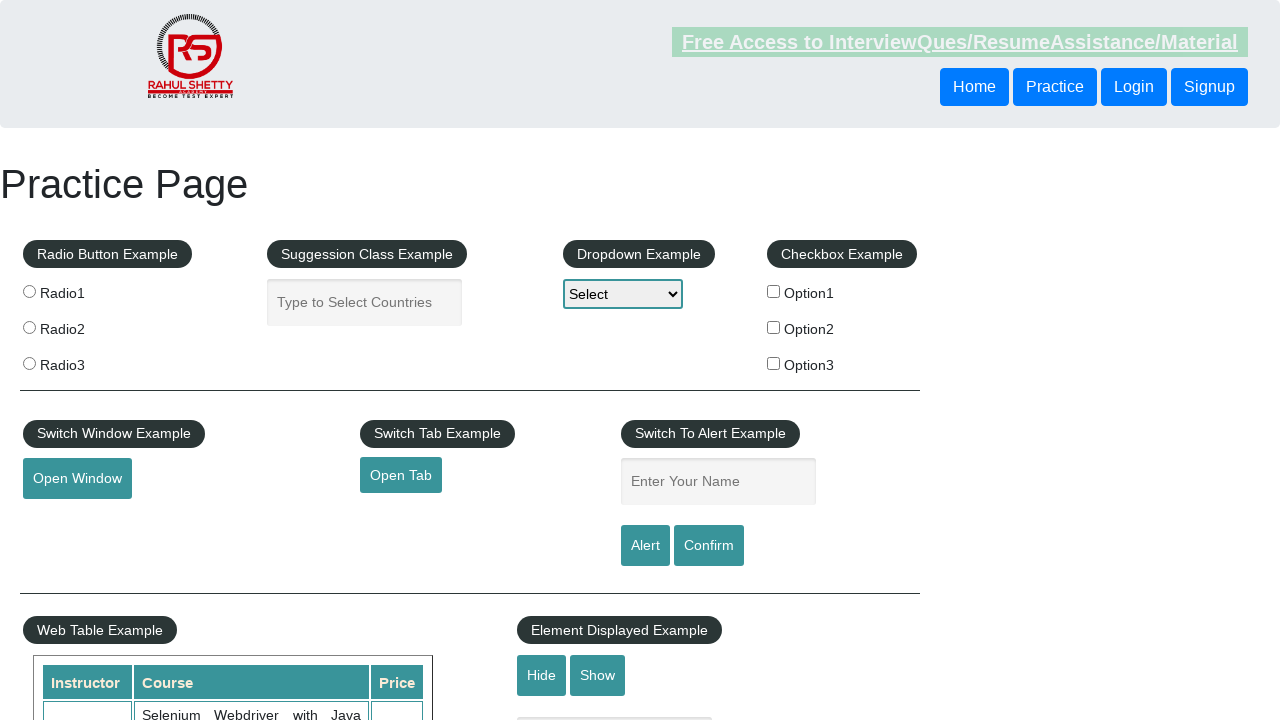

Selected dropdown option by value 'option1' on #dropdown-class-example
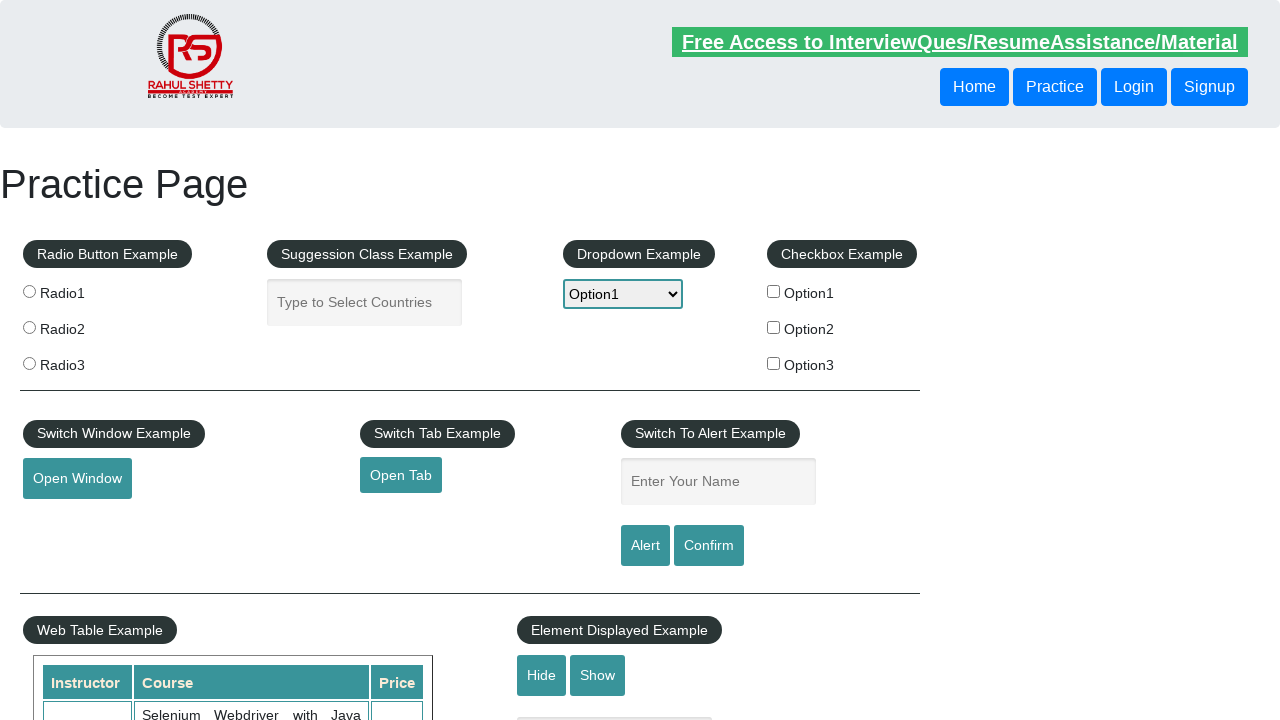

Selected dropdown option by index 2 (Option2) on #dropdown-class-example
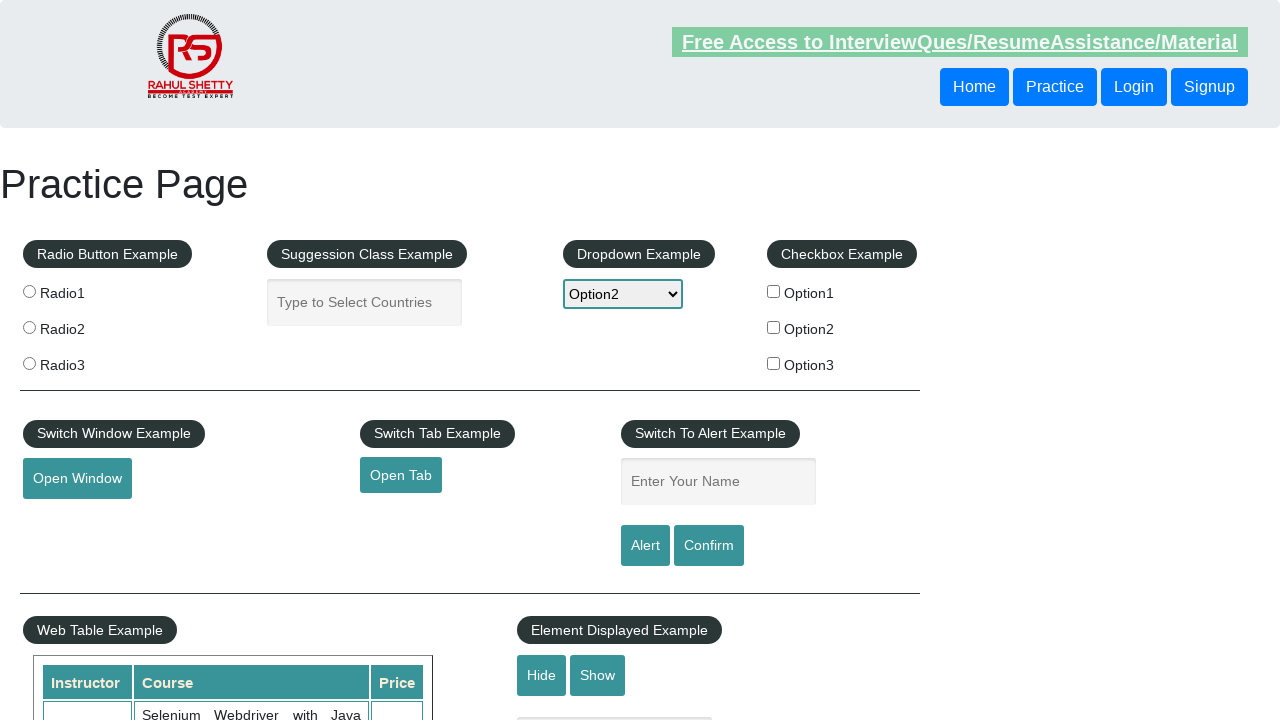

Selected dropdown option by visible text 'Option3' on #dropdown-class-example
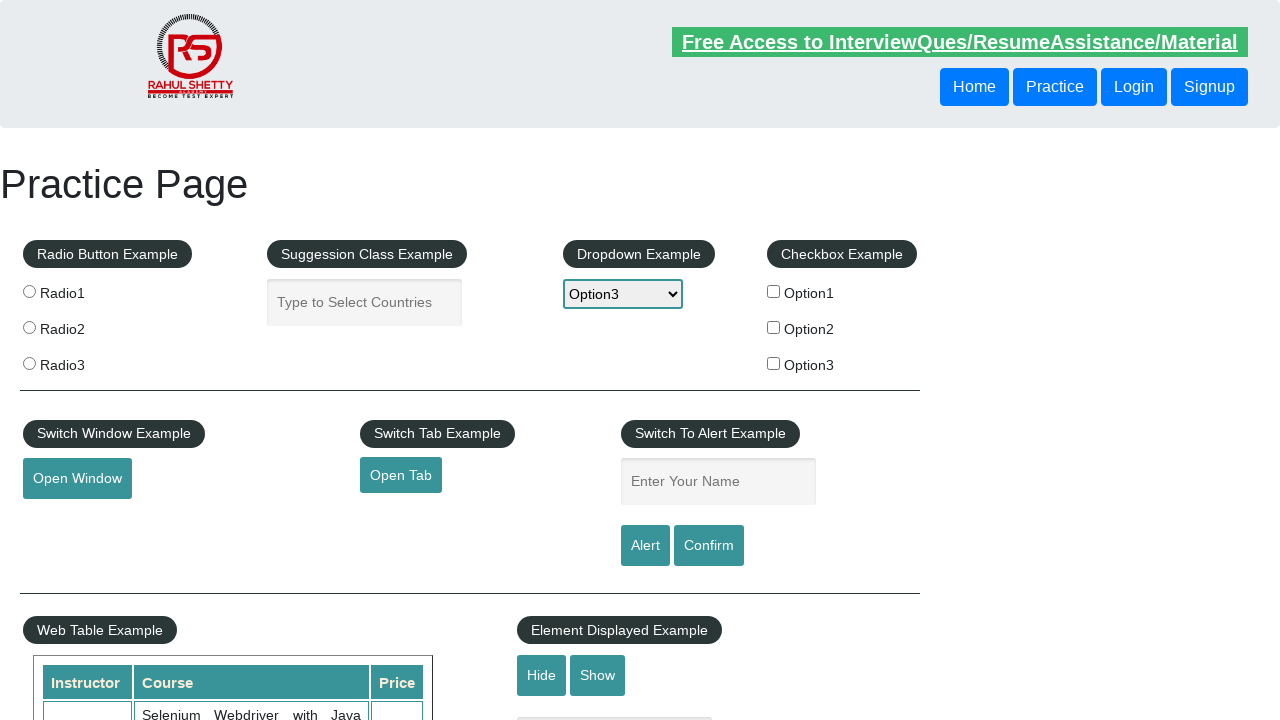

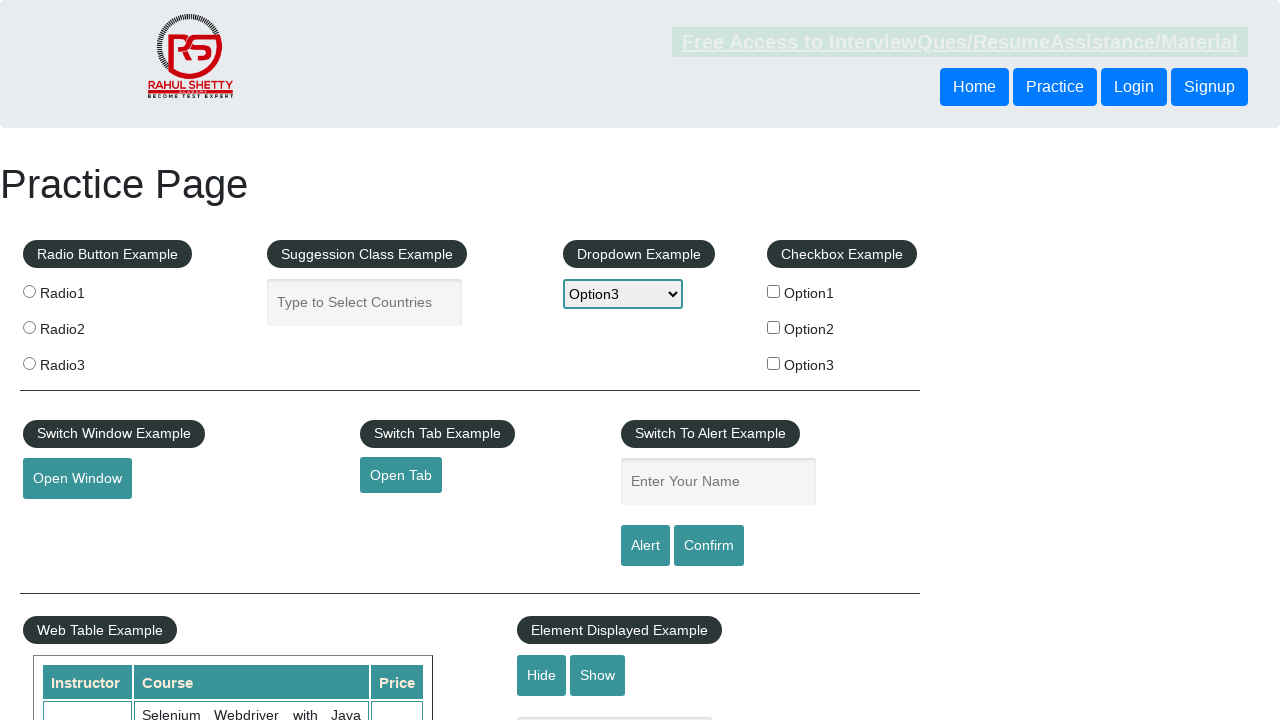